Tests the actiTIME demo request form by filling out first name, last name, email address, and company name fields, then submitting the form.

Starting URL: https://www.actitime.com/demo-request

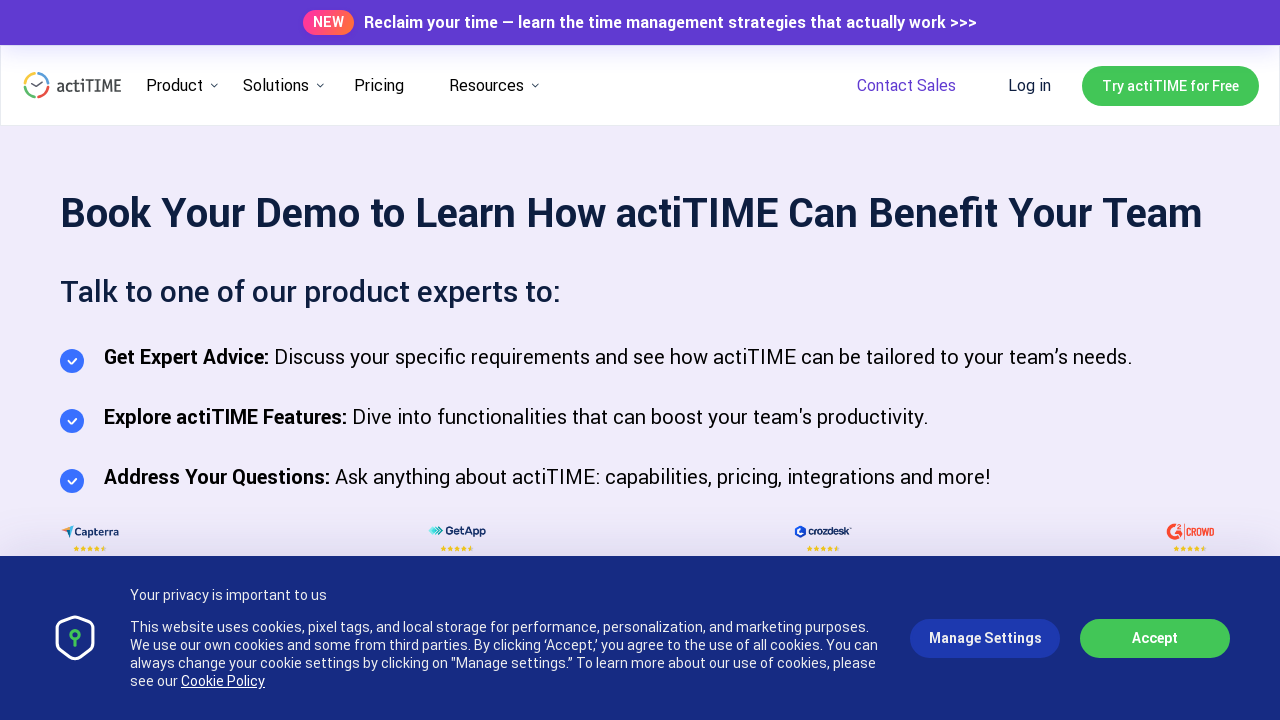

Filled first name field with 'Marcus' on input[name='firstName']
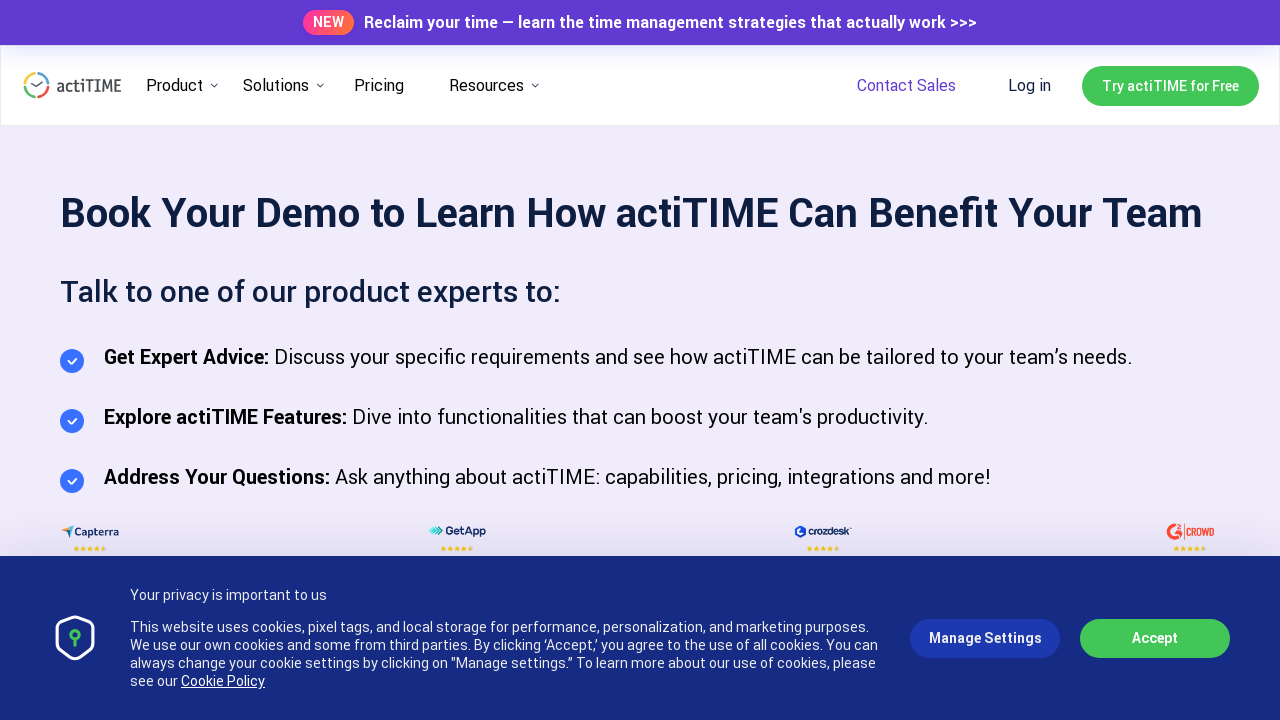

Filled last name field with 'Thompson' on #last-name
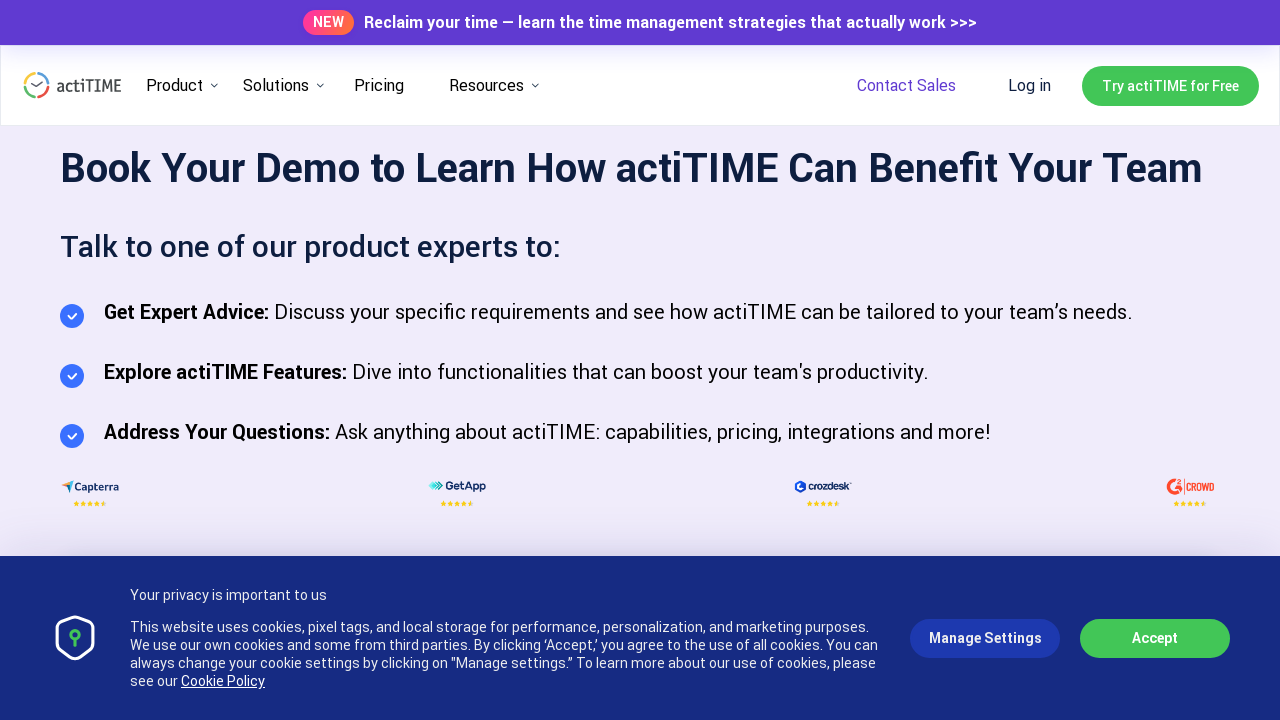

Filled email address field with 'marcus.thompson@testcompany.com' on input[name='emailAddress']
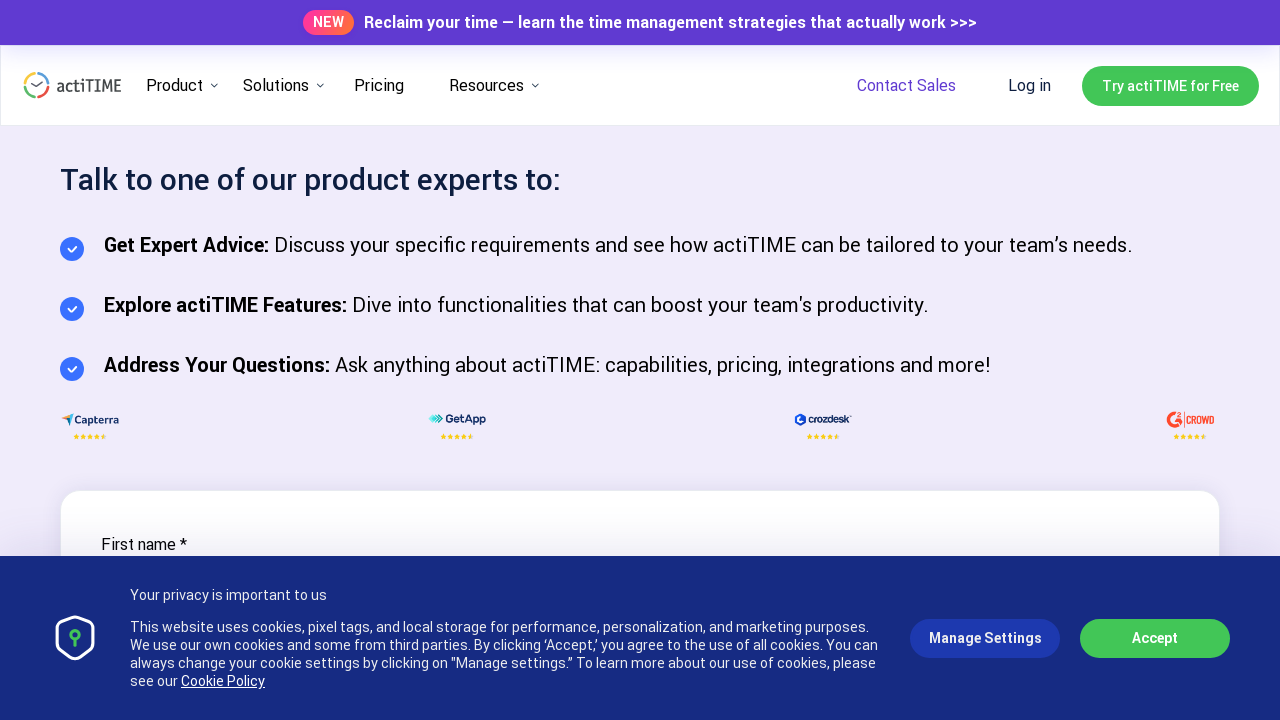

Filled company name field with 'TechSolutions Inc' on #company-name
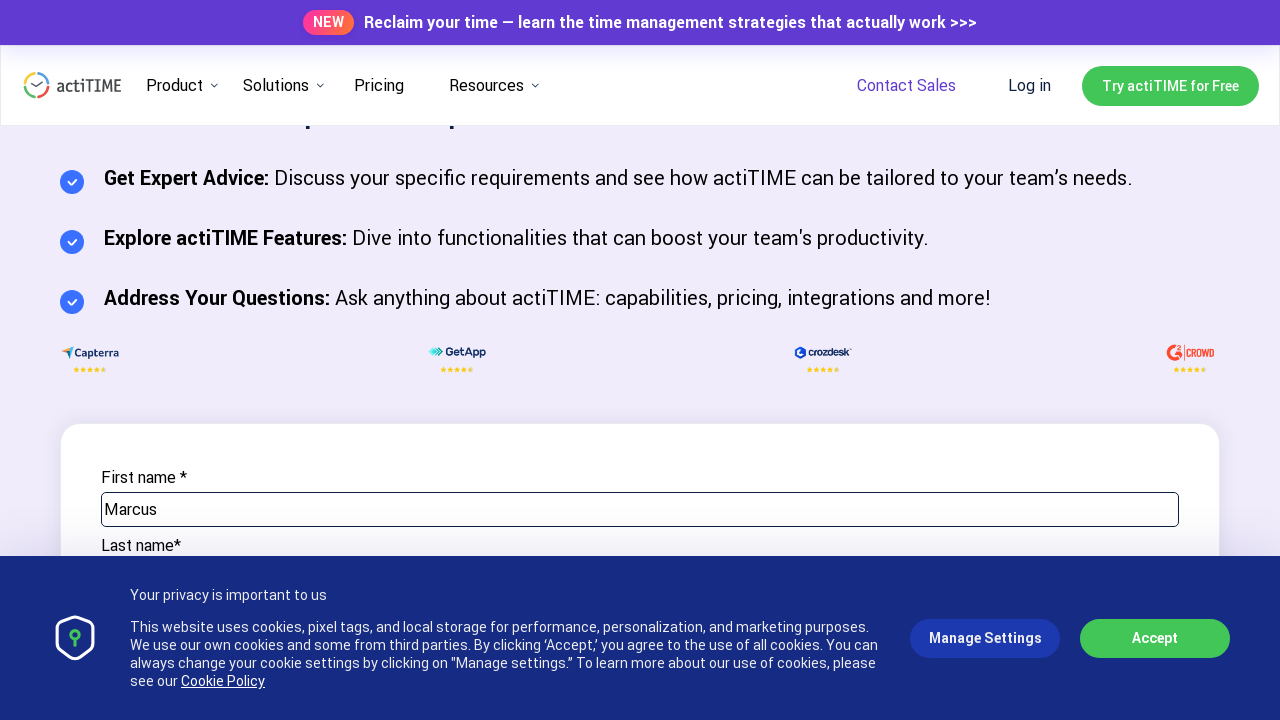

Clicked submit button to submit demo request form at (640, 361) on #submit-demo-request
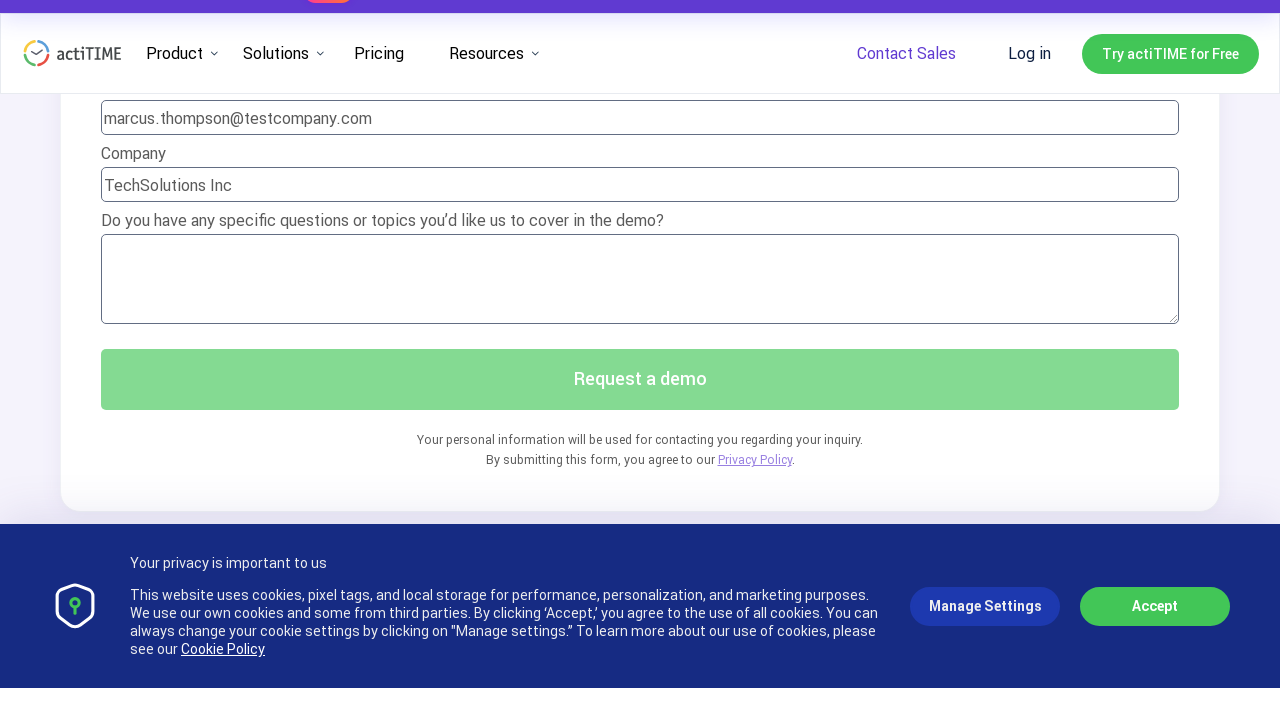

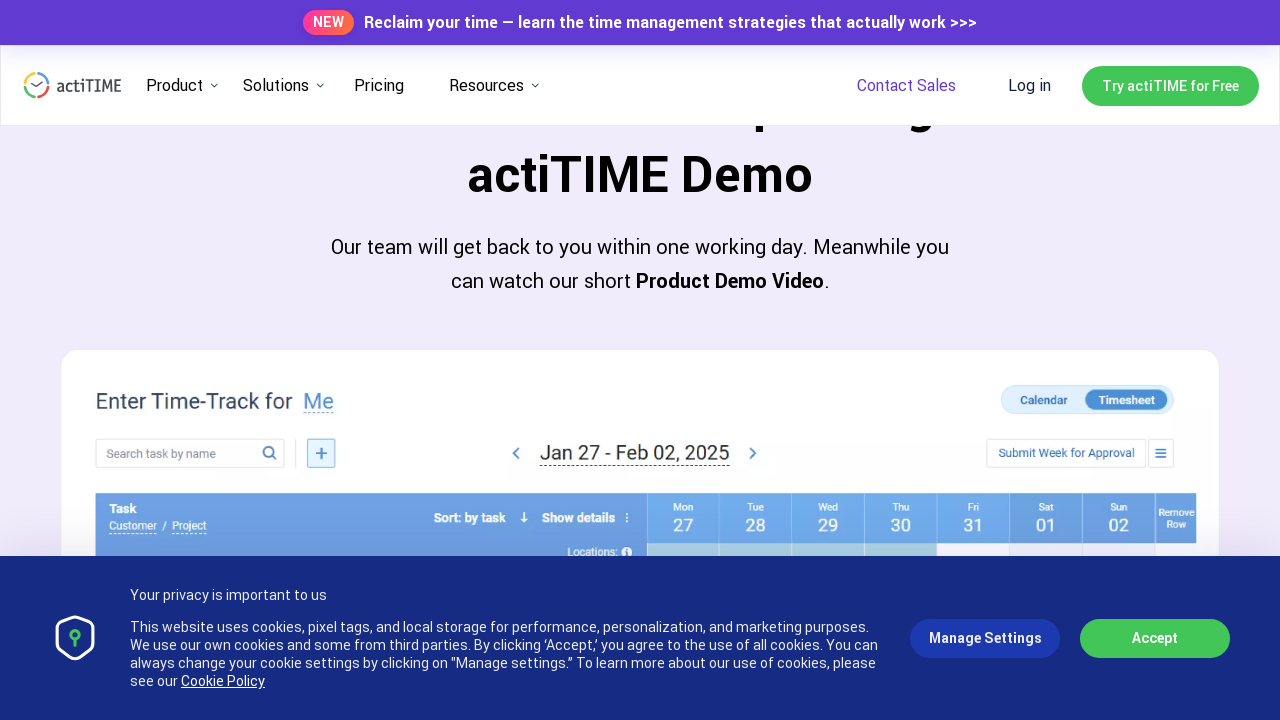